Tests checkbox interactions by navigating to checkboxes page and checking/unchecking a checkbox

Starting URL: https://the-internet.herokuapp.com/

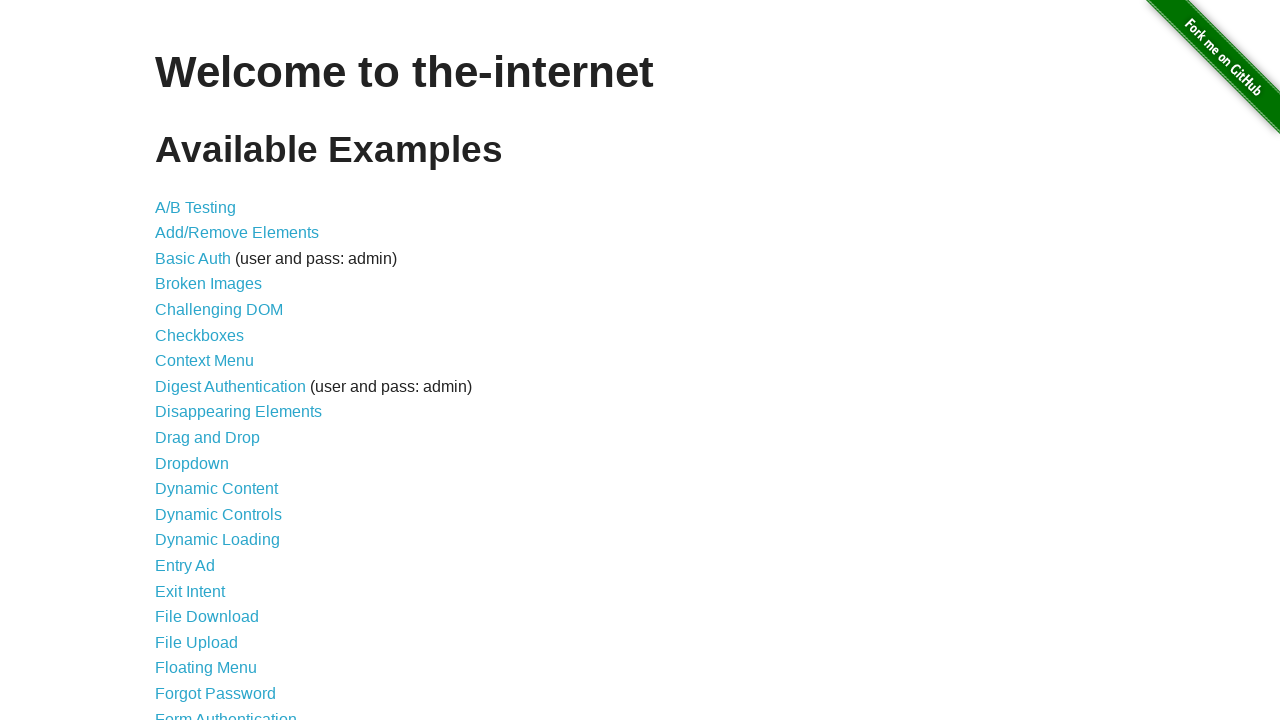

Clicked link to navigate to checkboxes page at (200, 335) on [href='/checkboxes']
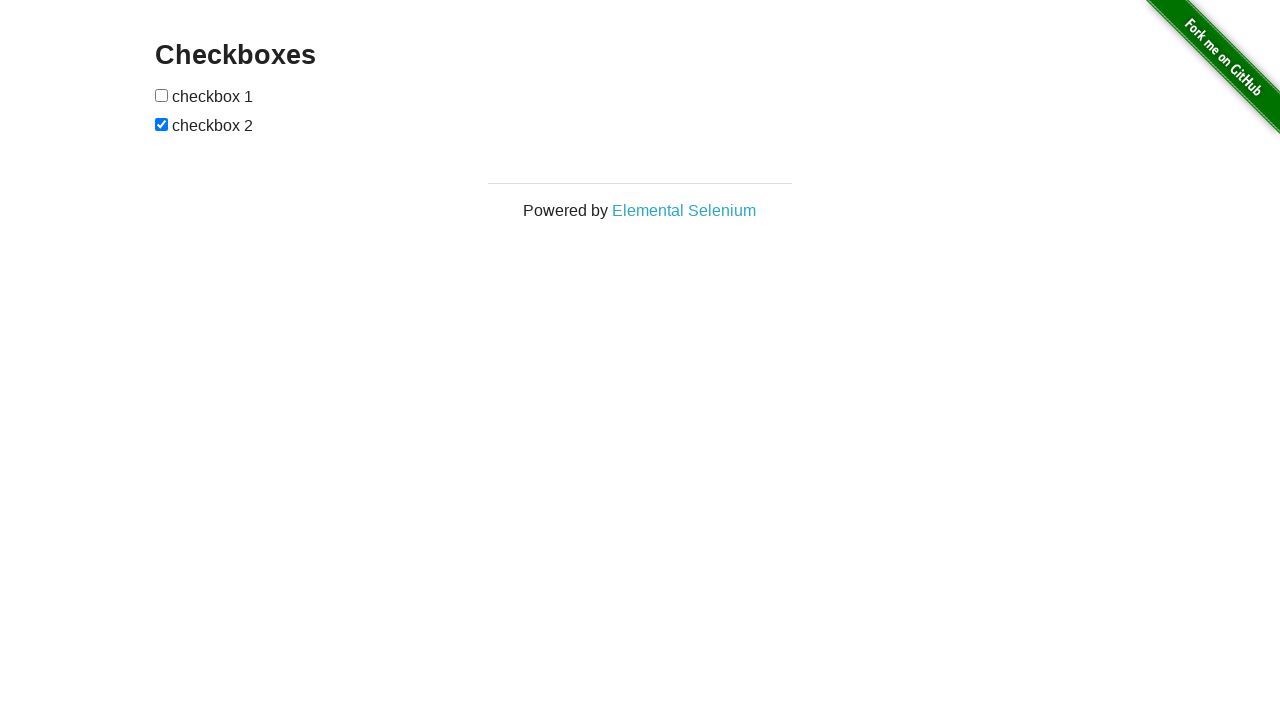

Checked the first checkbox at (162, 95) on #checkboxes input >> nth=0
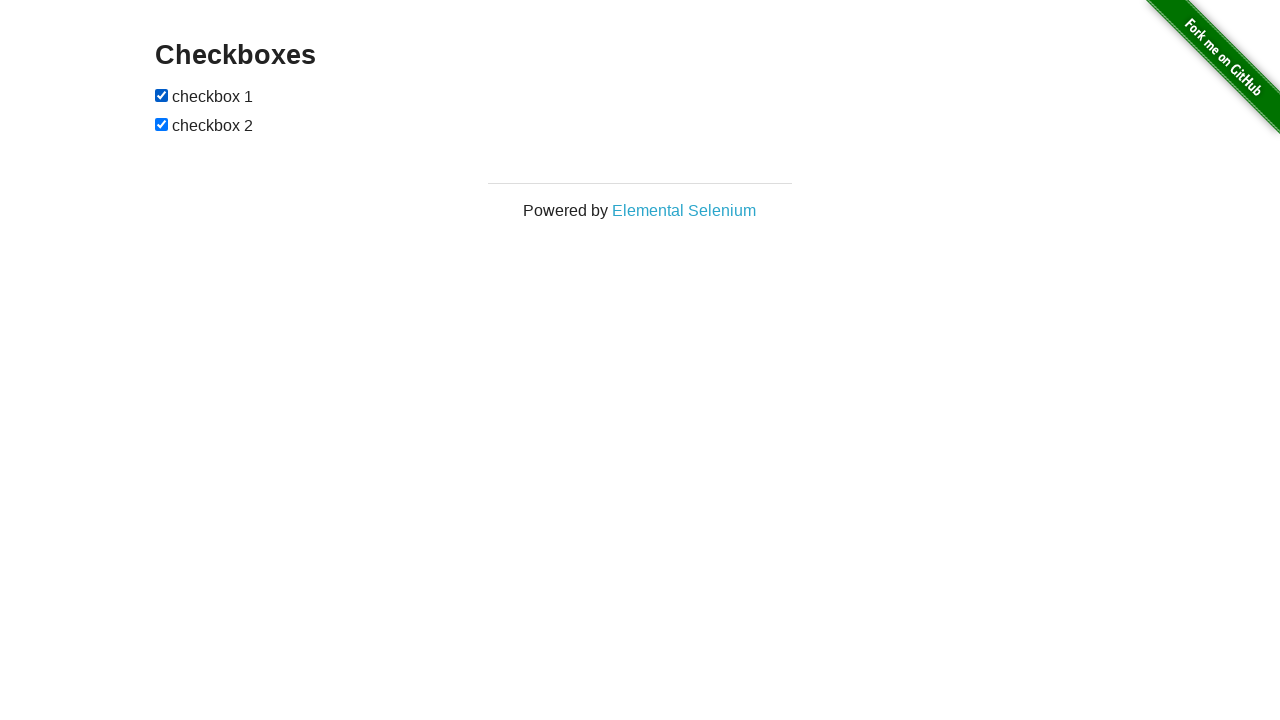

Unchecked the first checkbox at (162, 95) on #checkboxes input >> nth=0
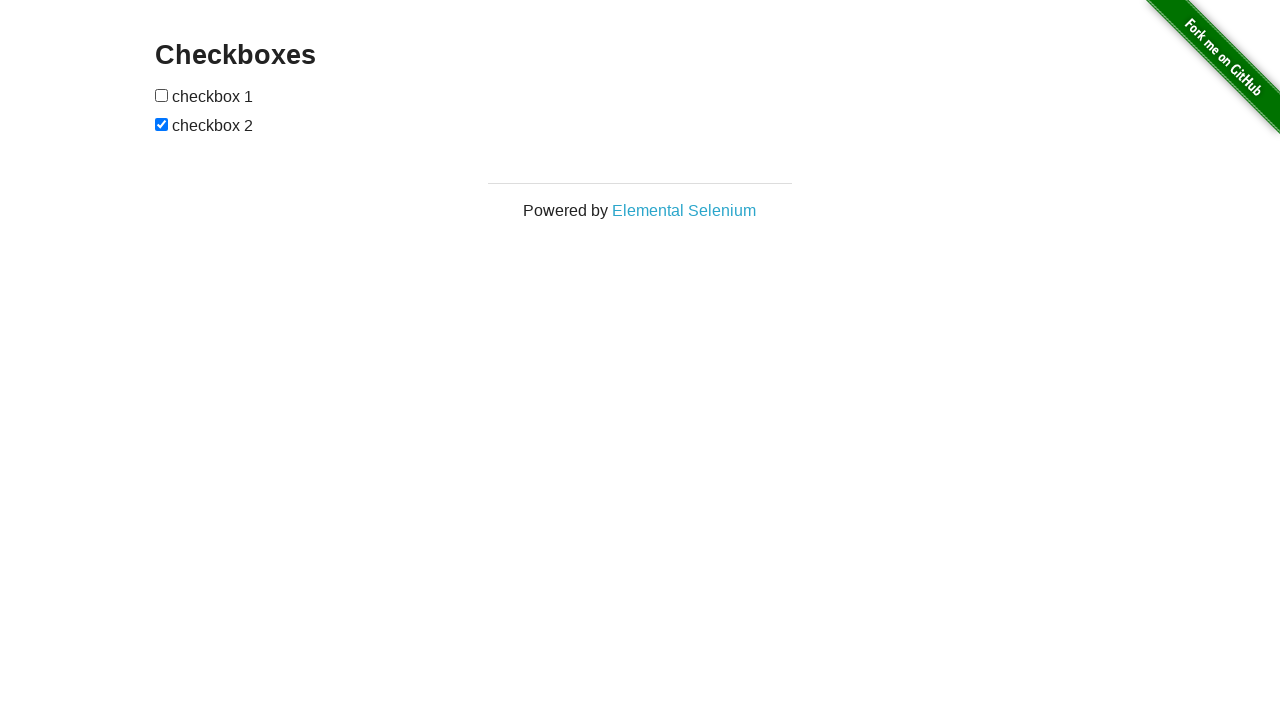

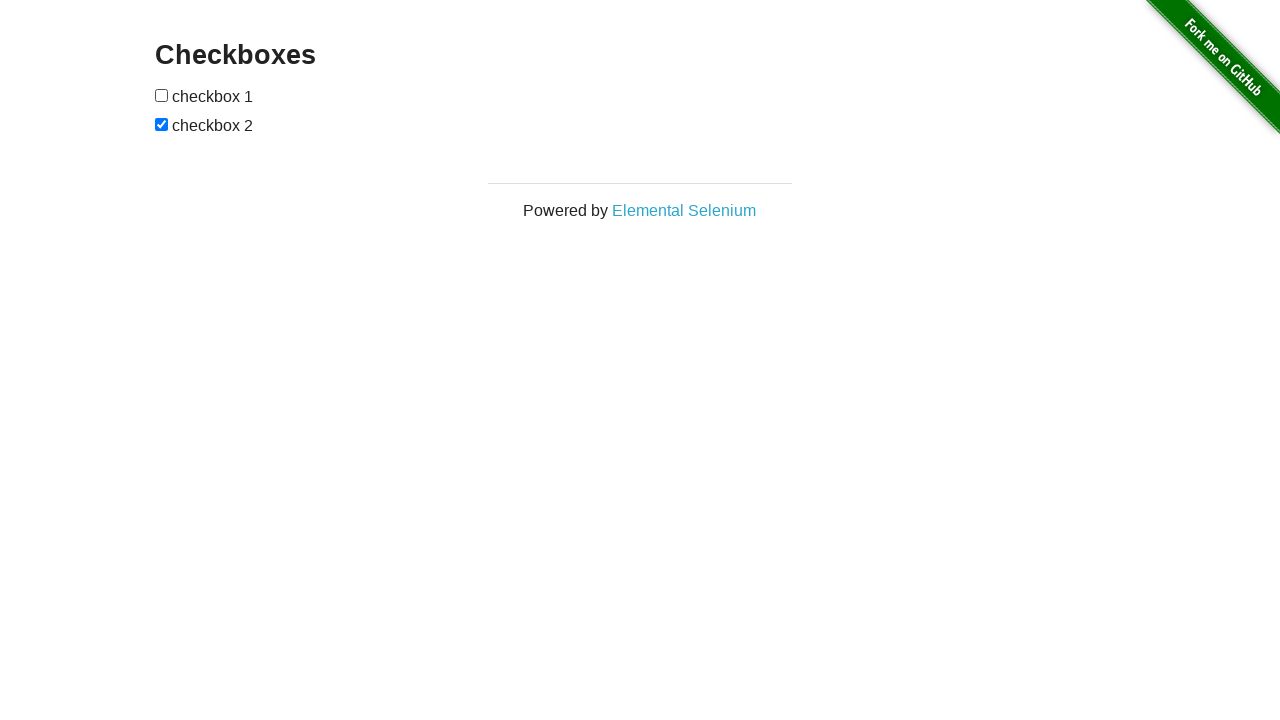